Tests file upload functionality by selecting a file and clicking the upload button, then verifying the success message is displayed

Starting URL: https://the-internet.herokuapp.com/upload

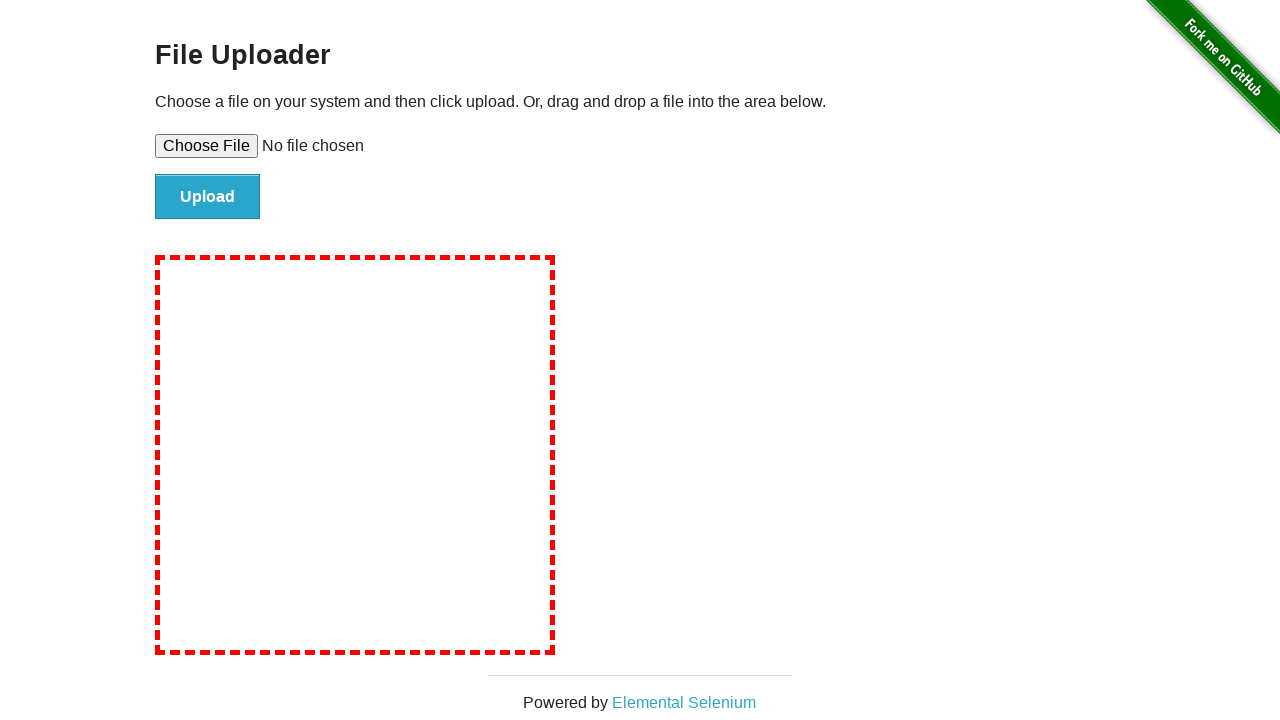

Created temporary test file with content
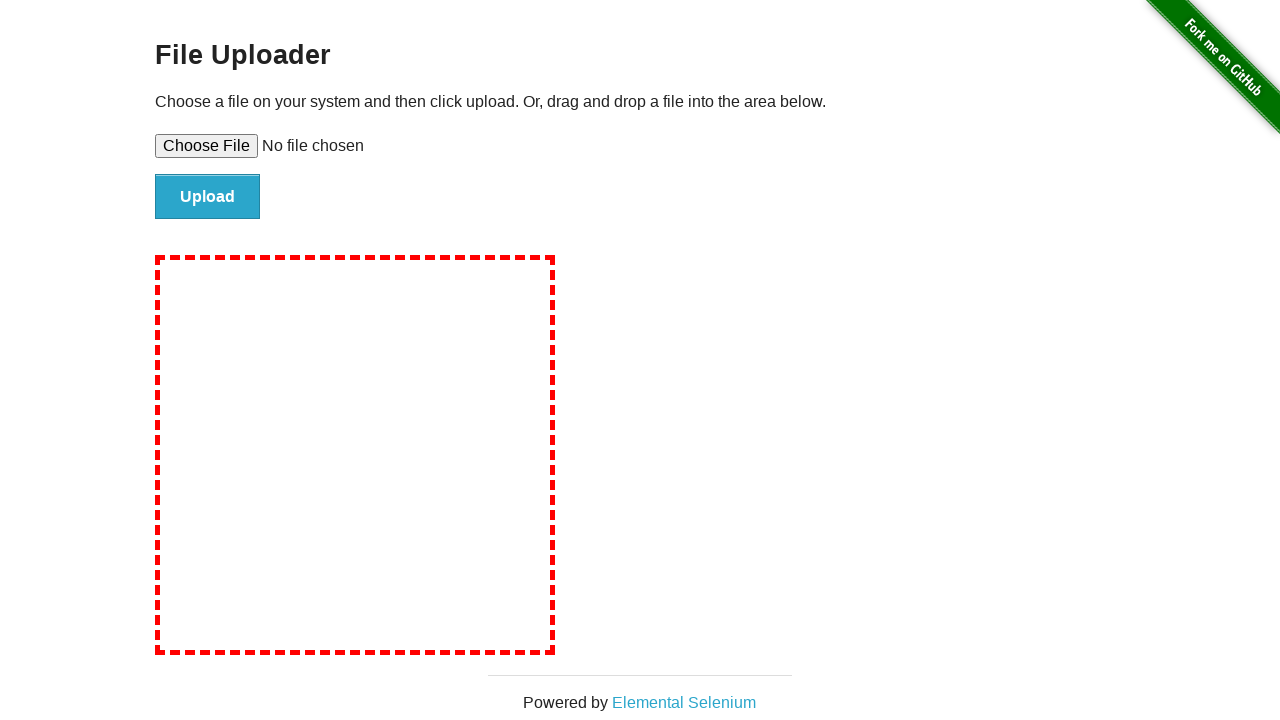

Selected test file for upload
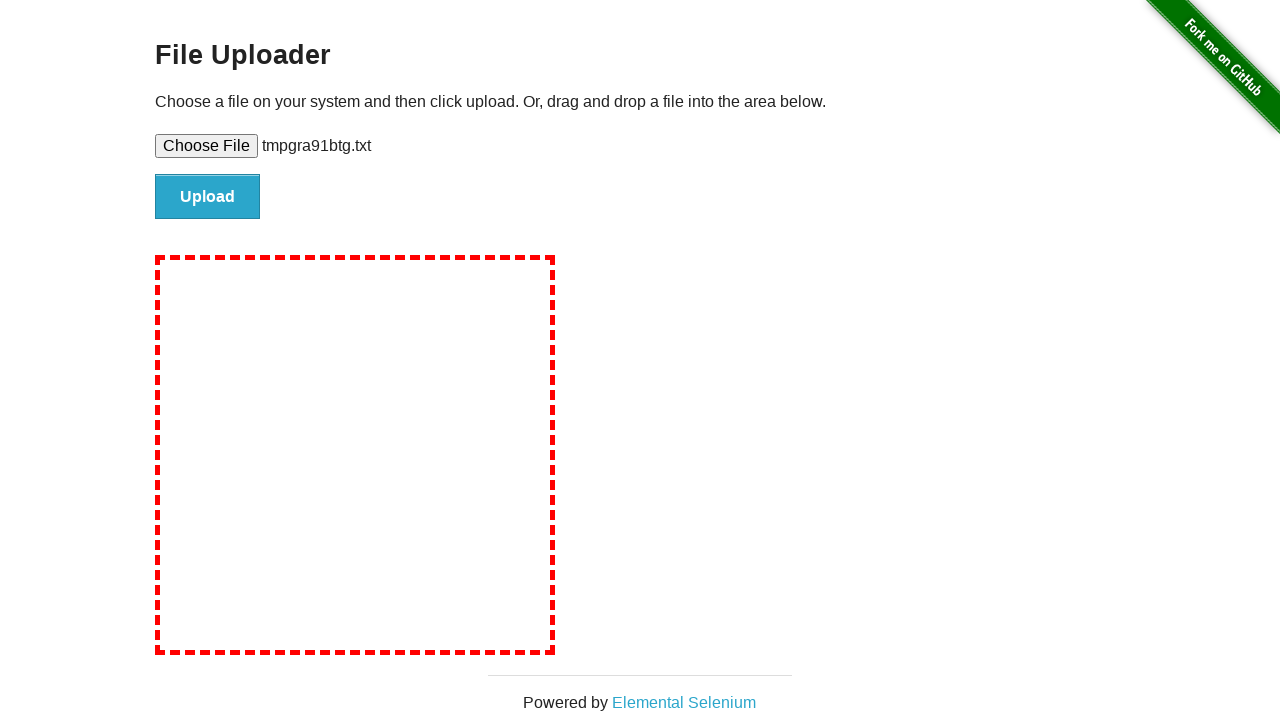

Clicked upload button to submit file at (208, 197) on input#file-submit
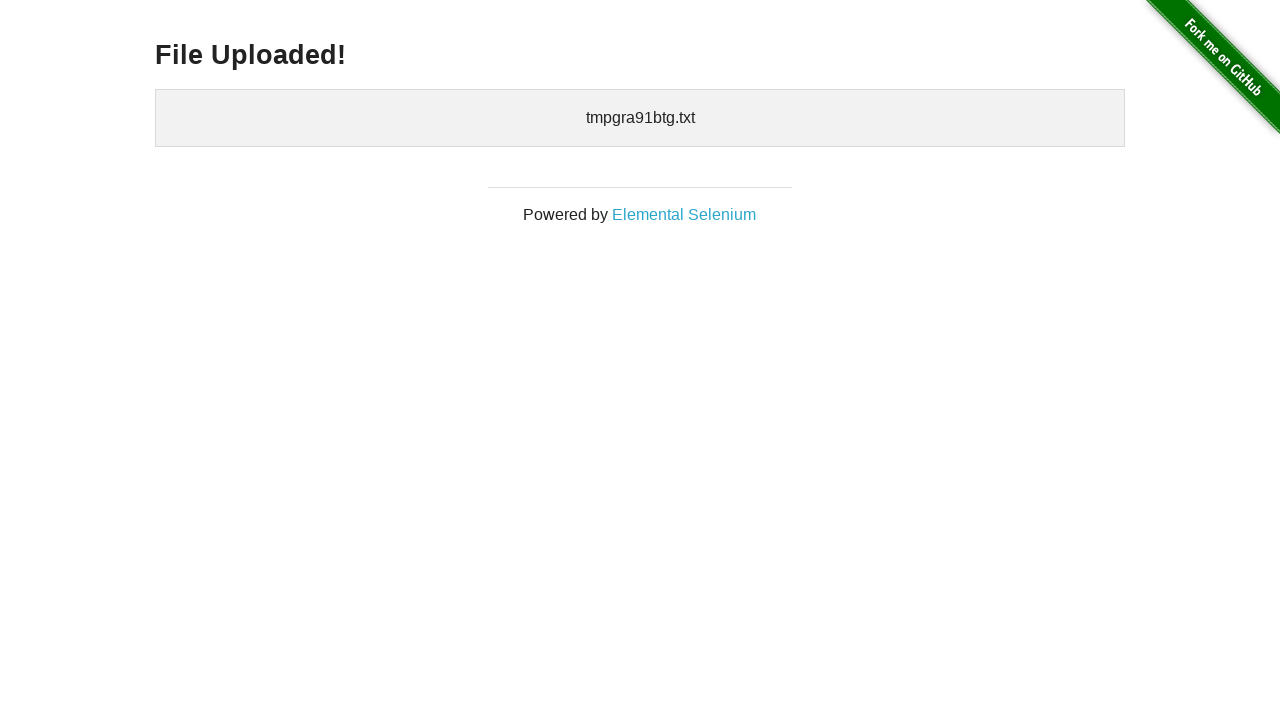

File upload success message appeared
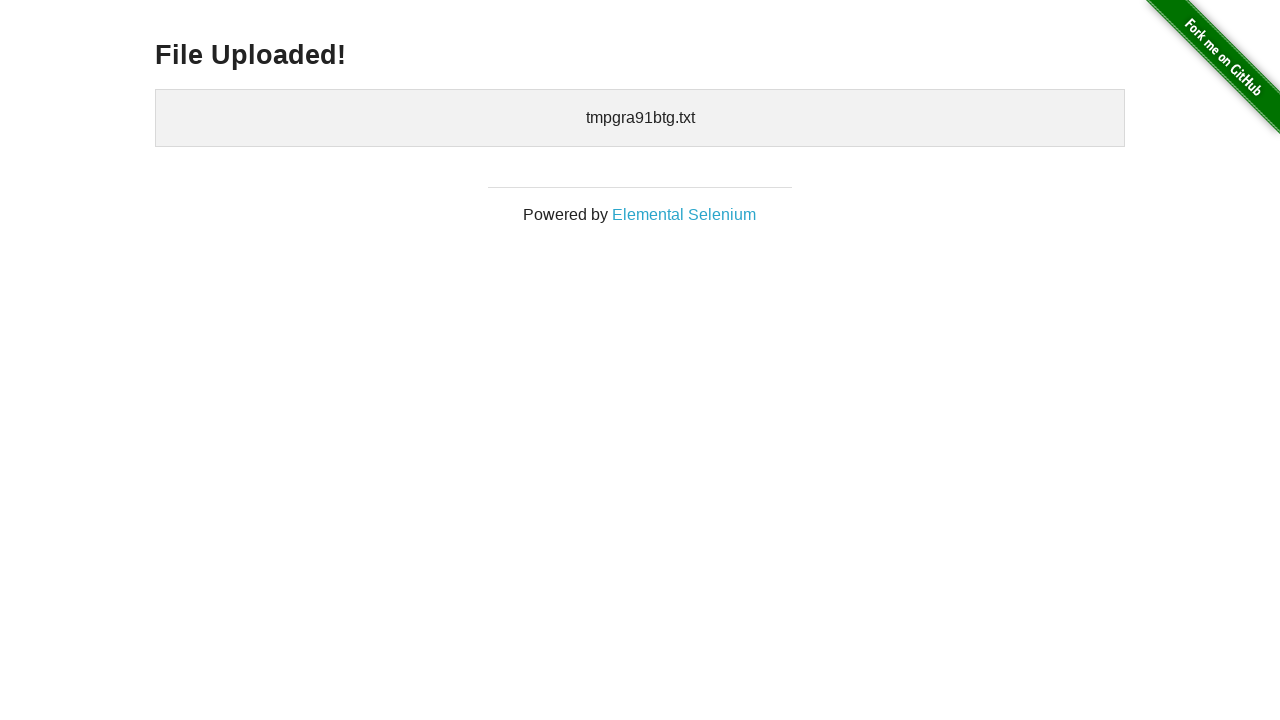

Cleaned up temporary test file
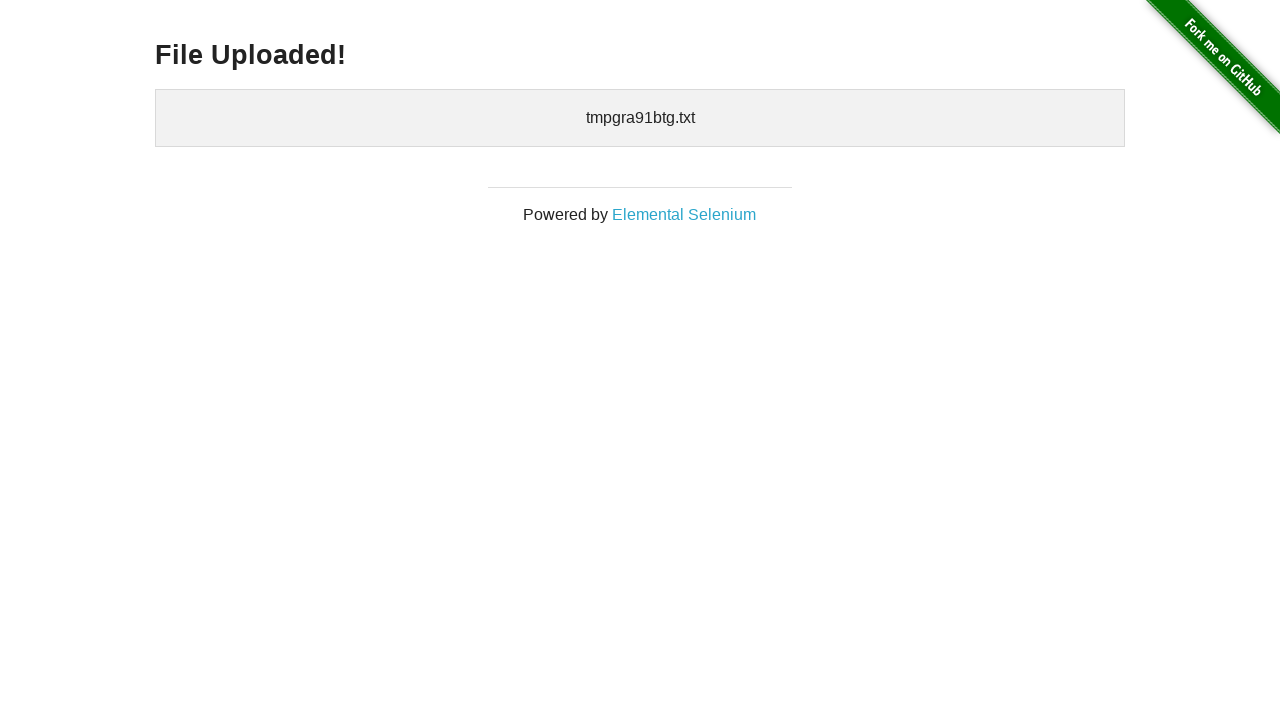

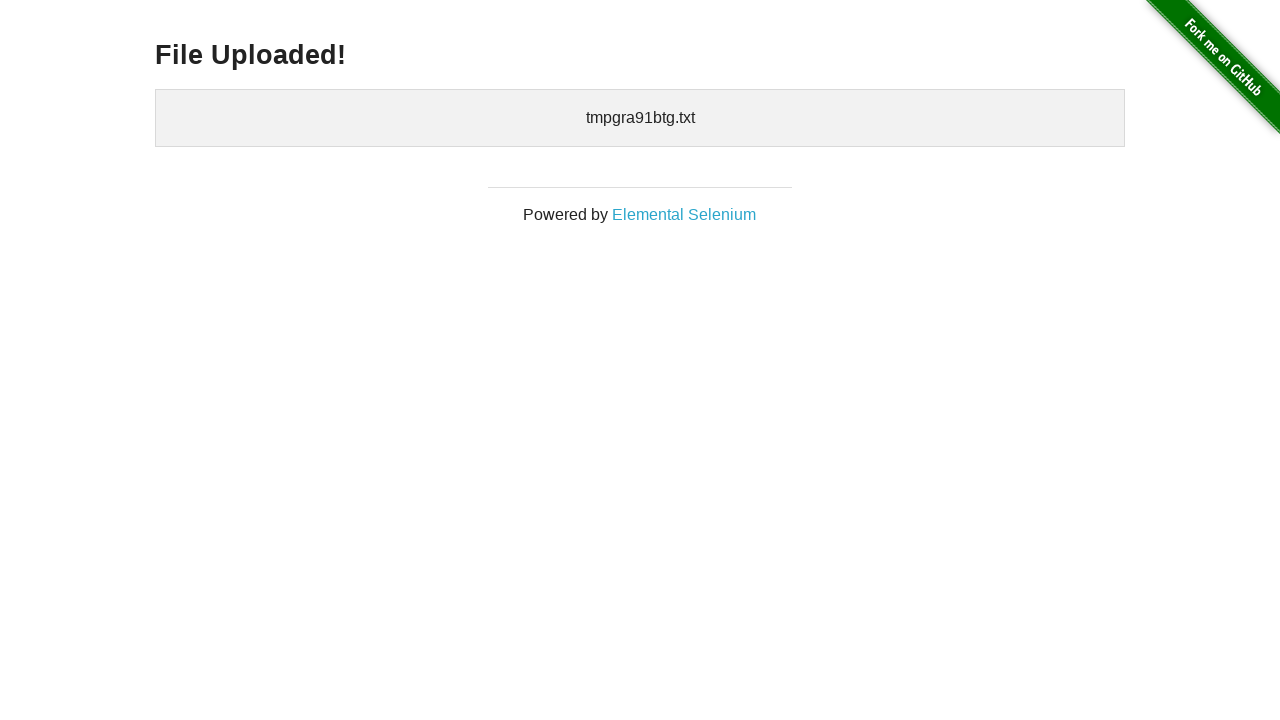